Tests radio button selection by finding a radio button group and clicking on the option with value "cheese"

Starting URL: http://echoecho.com/htmlforms10.htm

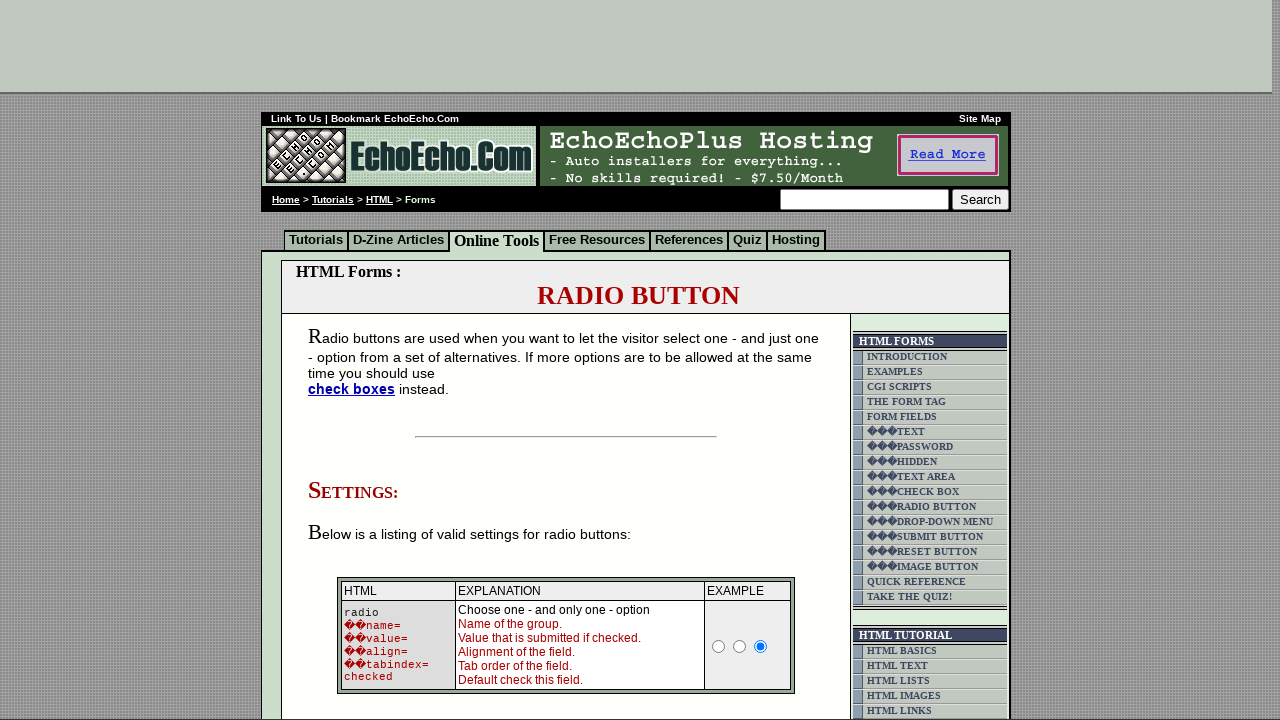

Radio button group 'group1' is present
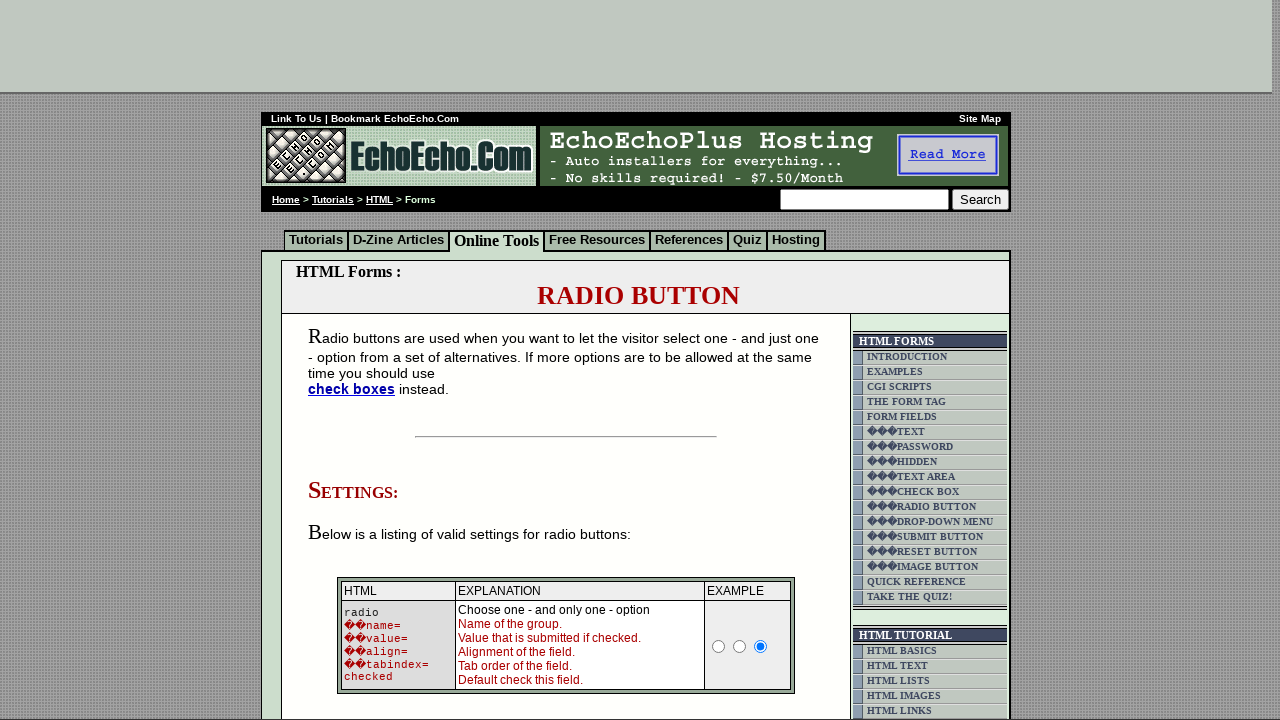

Located all radio buttons in group1
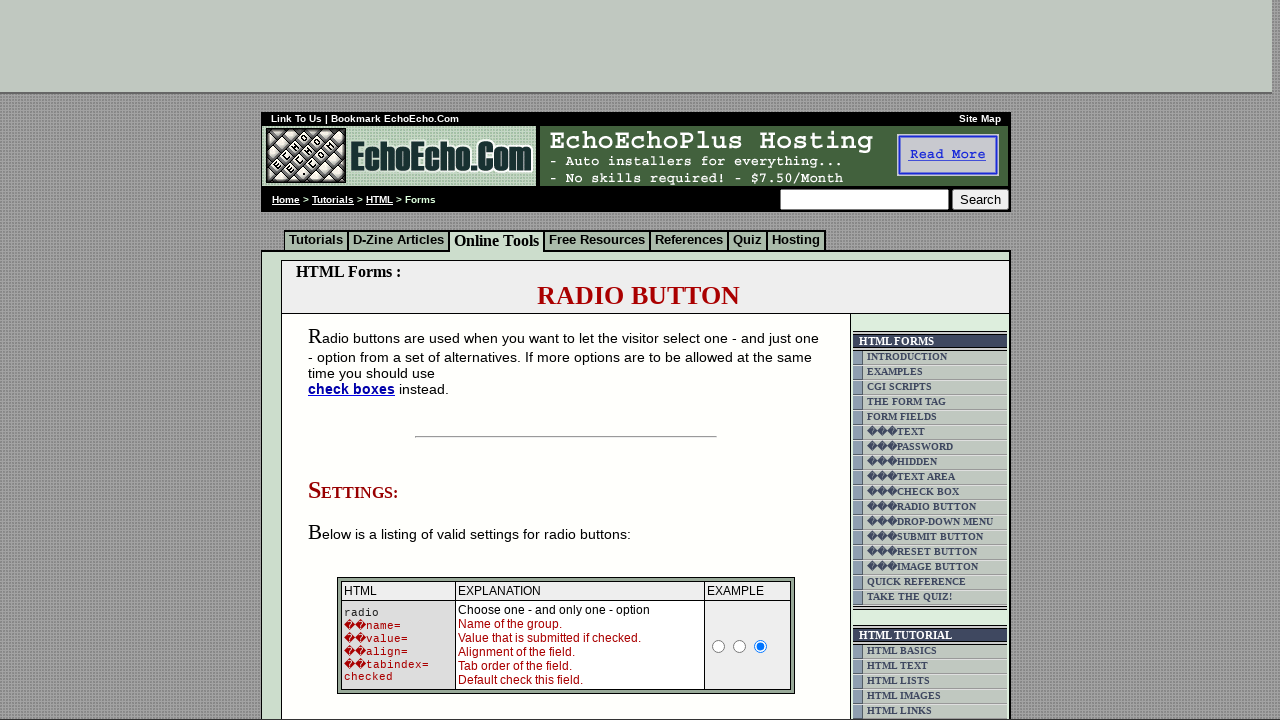

Found 3 radio buttons in group1
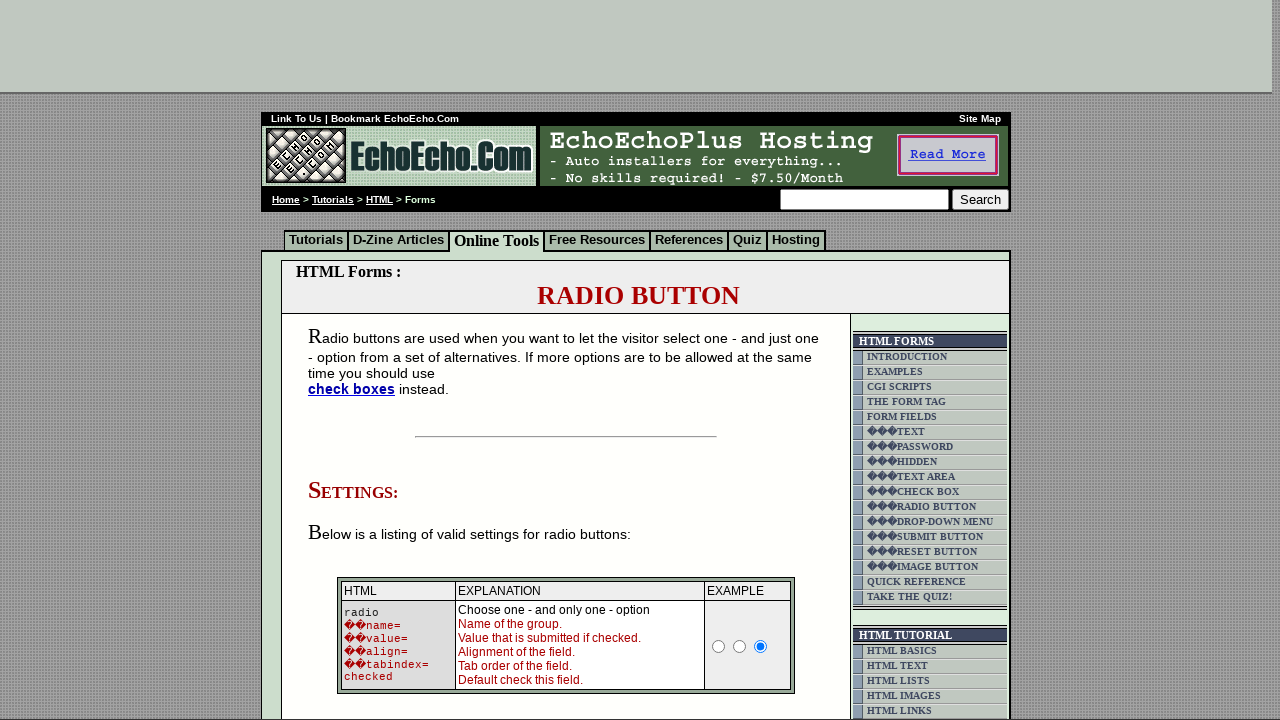

Selected radio button at index 0
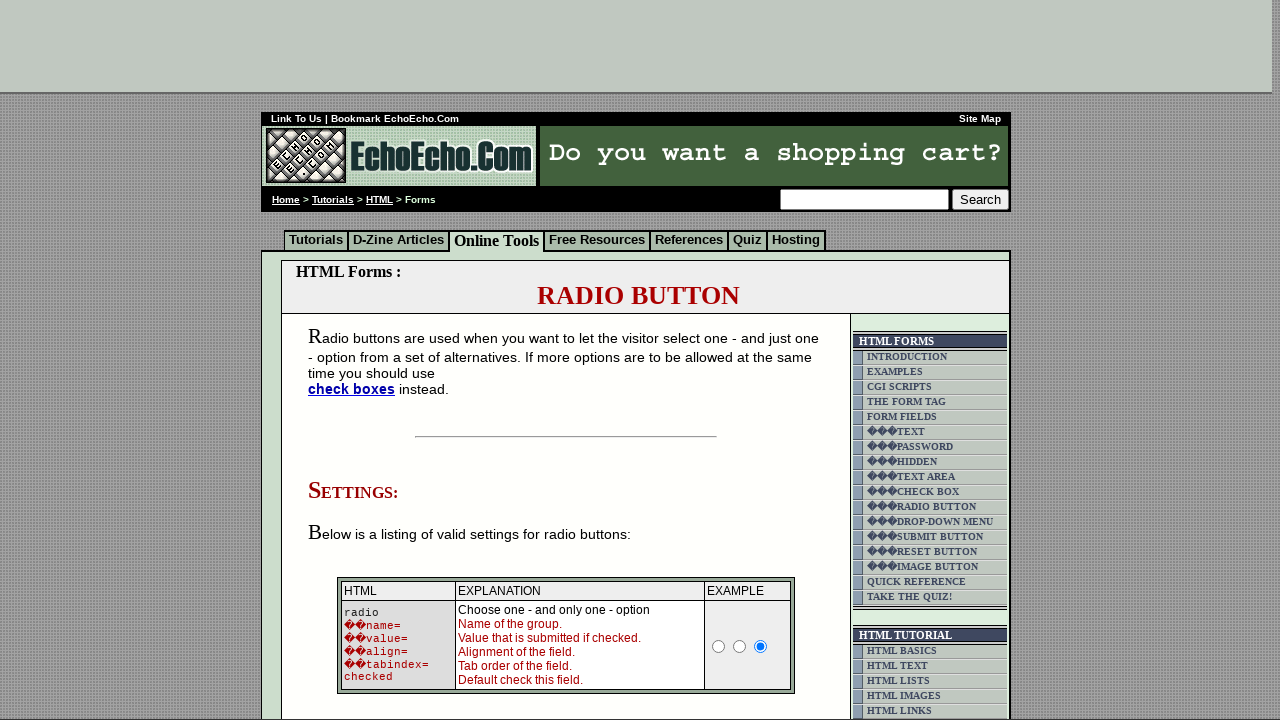

Retrieved value attribute: 'Milk'
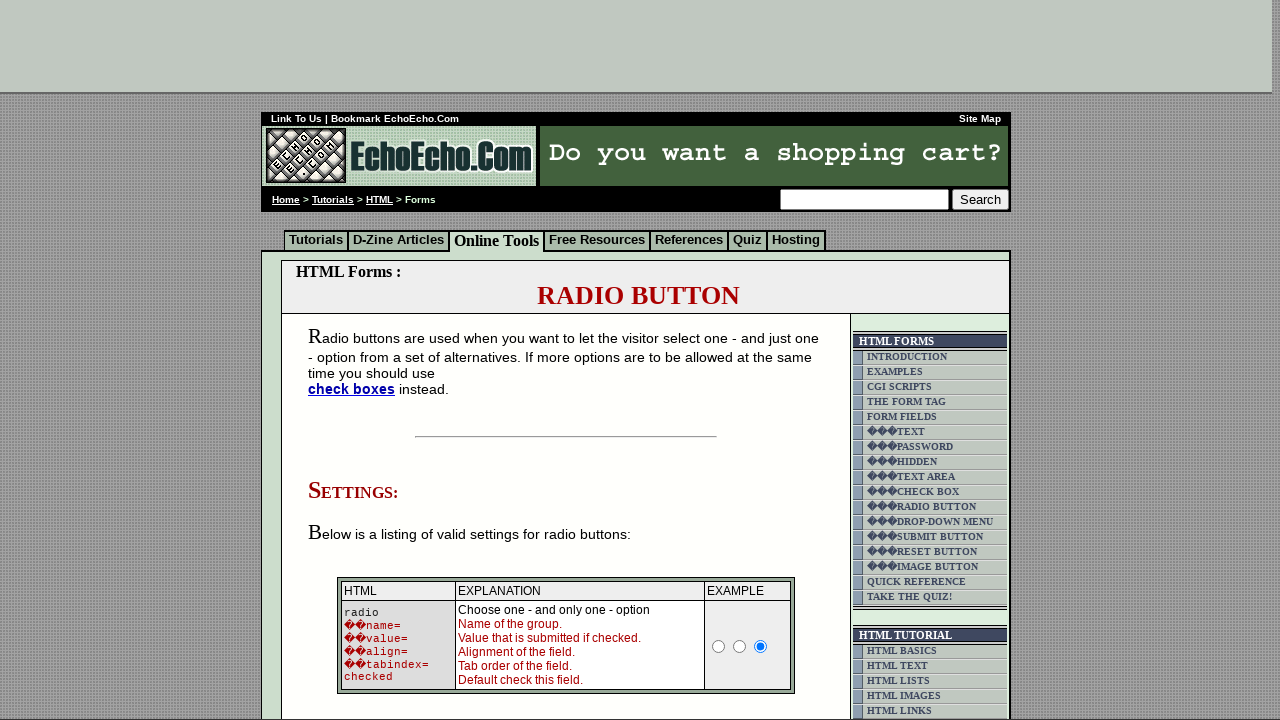

Selected radio button at index 1
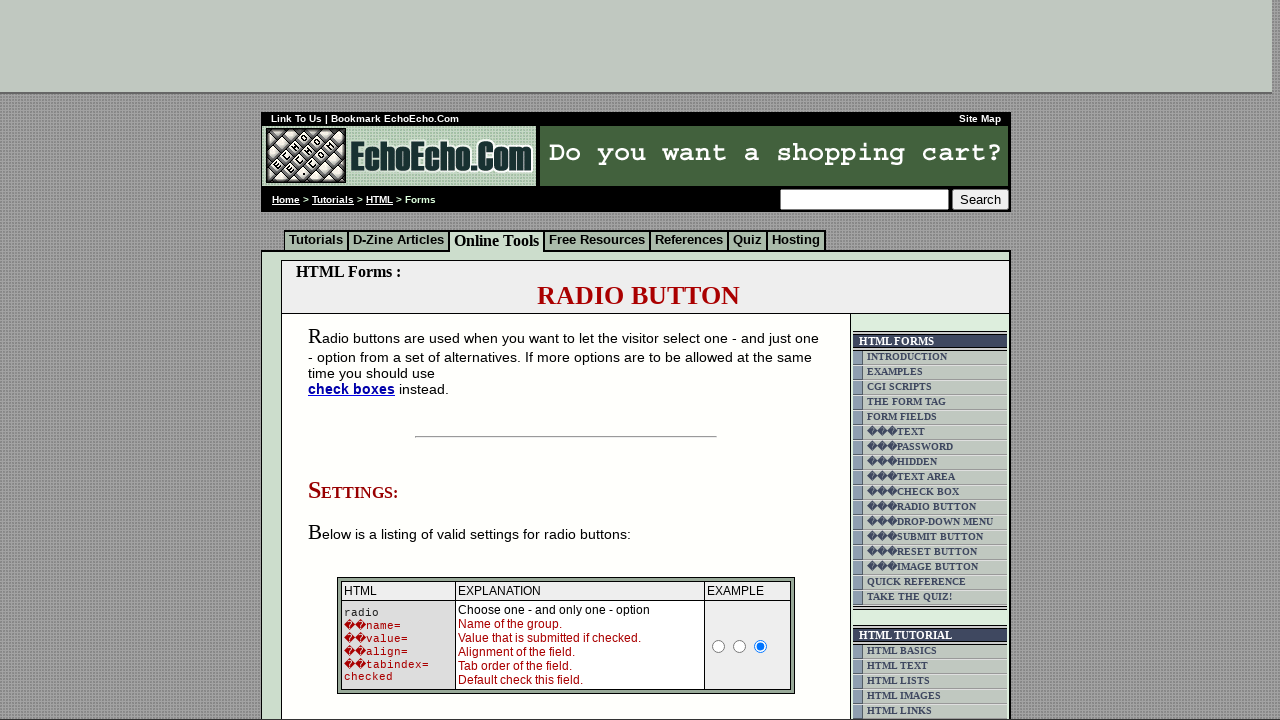

Retrieved value attribute: 'Butter'
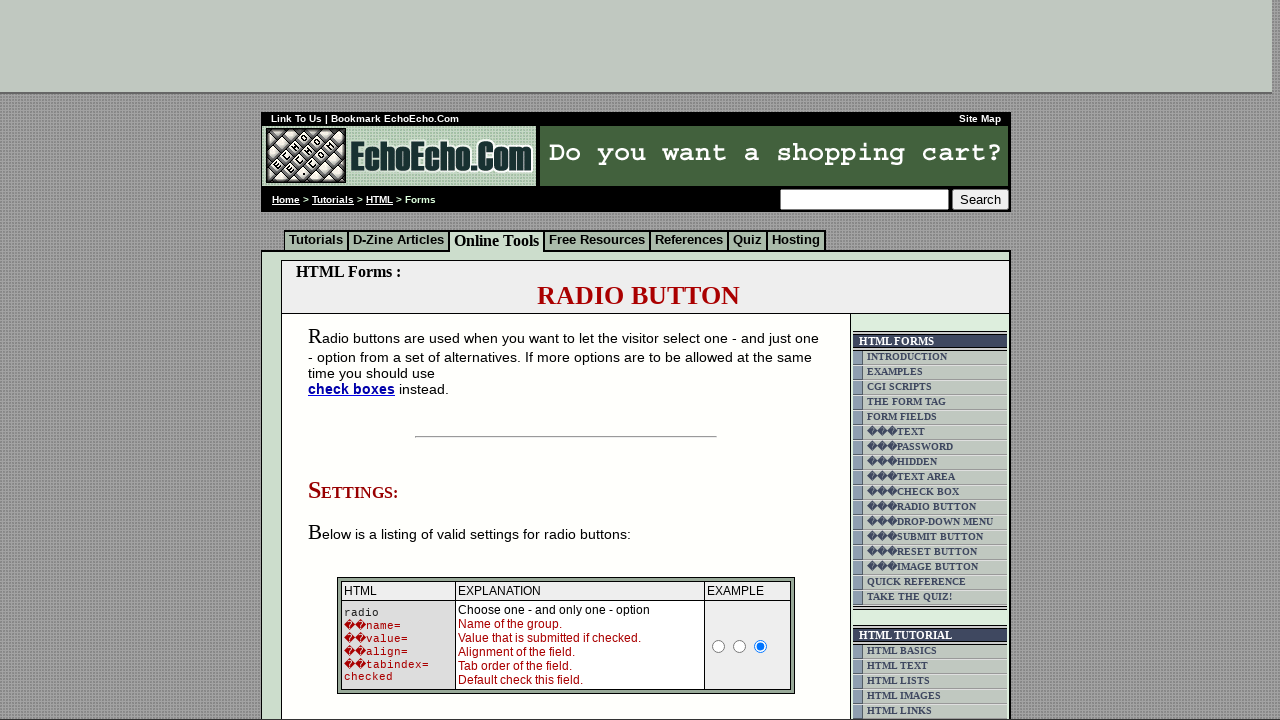

Selected radio button at index 2
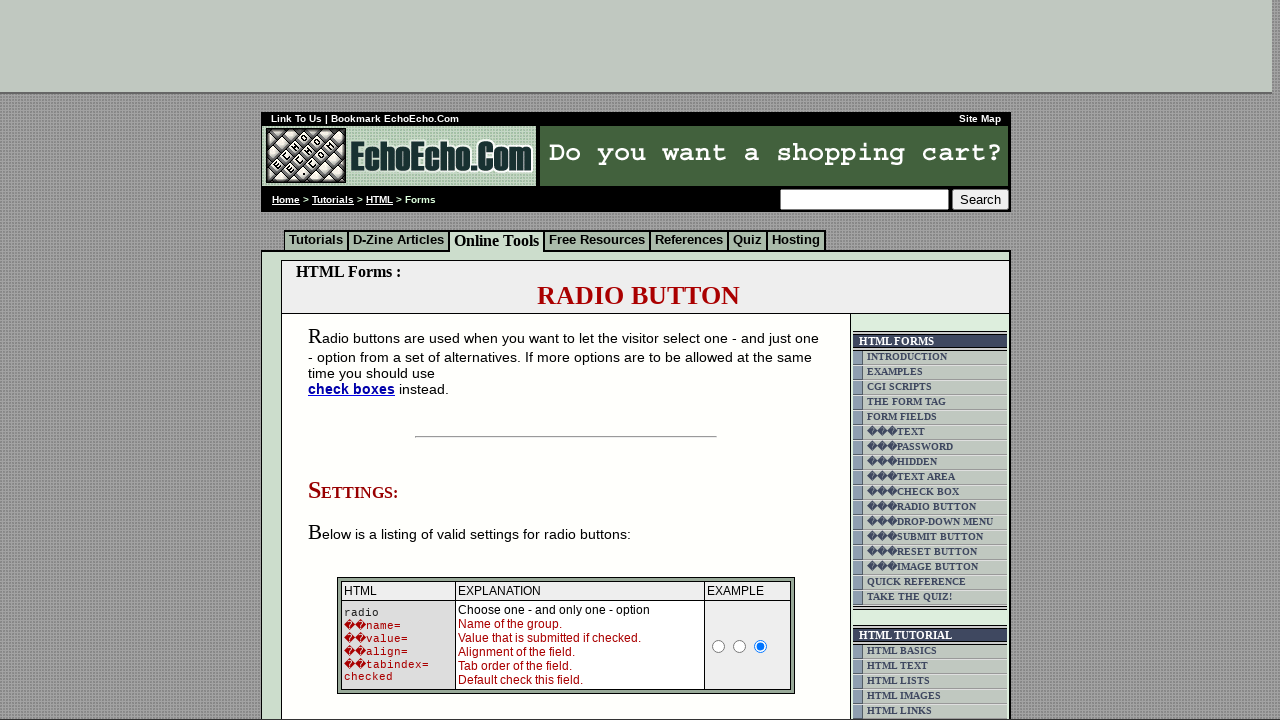

Retrieved value attribute: 'Cheese'
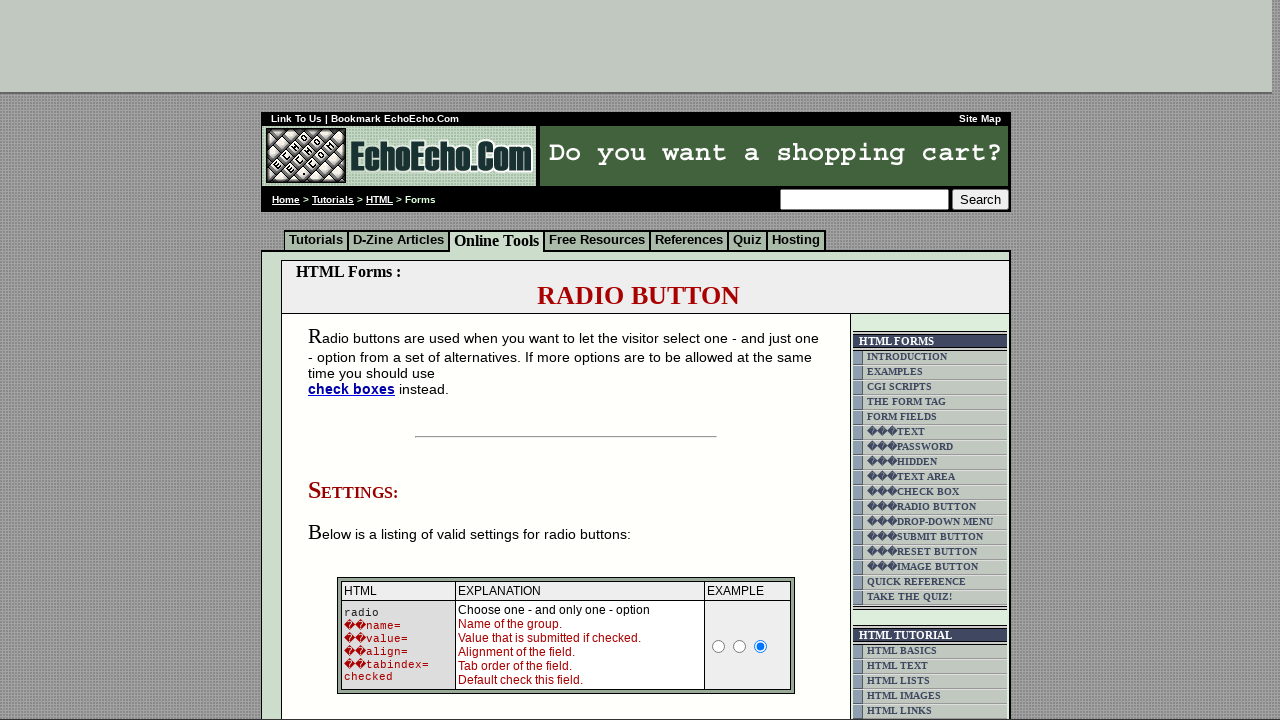

Clicked radio button with value 'cheese' at (356, 360) on input[name='group1'] >> nth=2
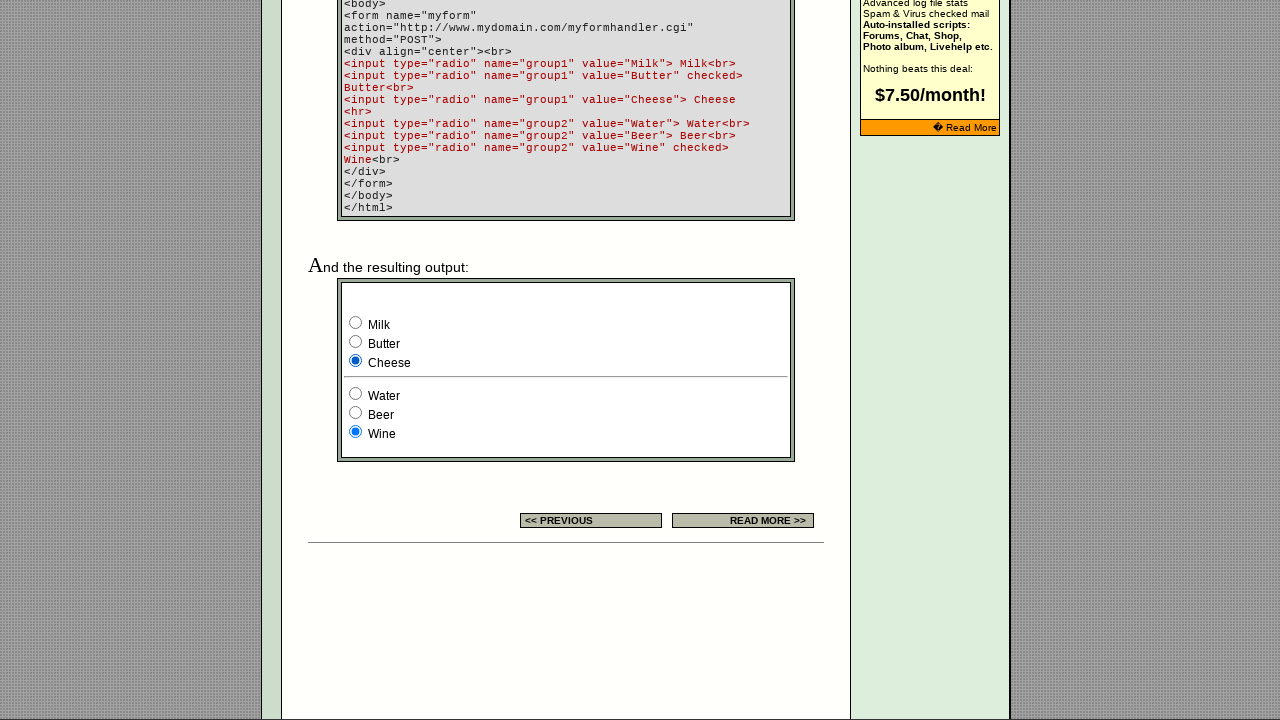

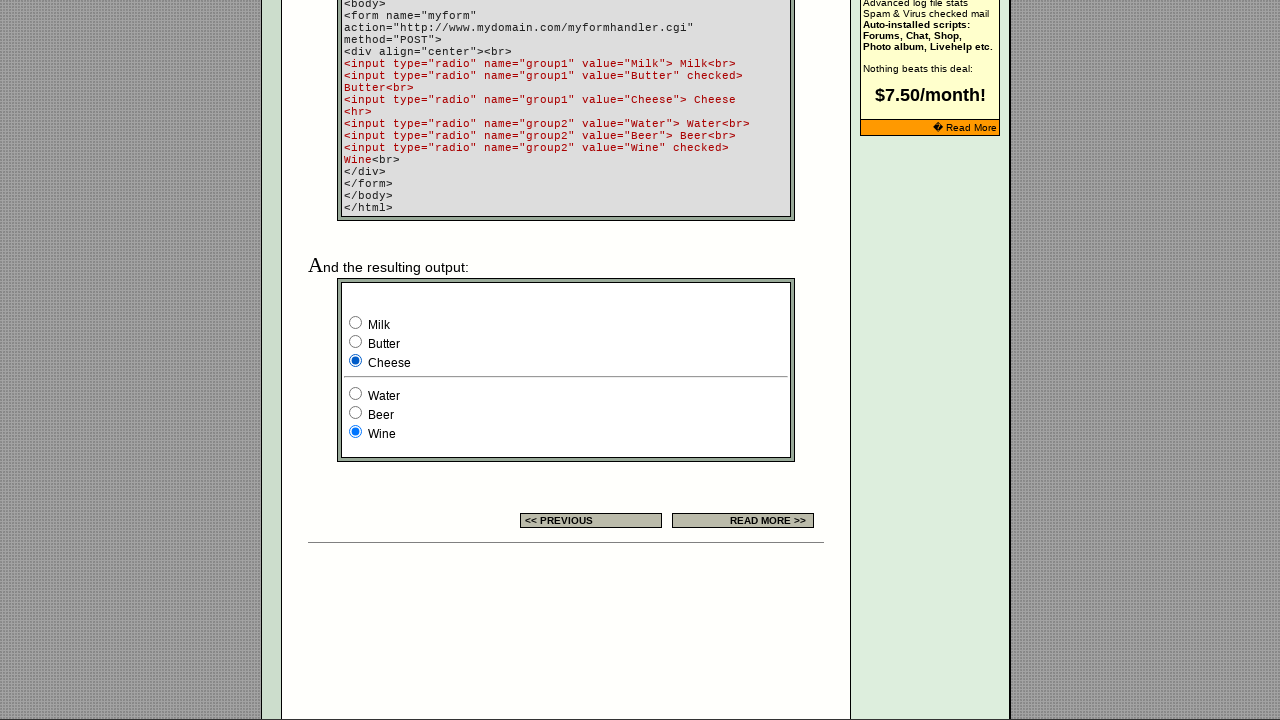